Tests dynamic element visibility by waiting for a button that appears after a delay to become clickable, then verifies it is enabled.

Starting URL: https://demoqa.com/dynamic-properties

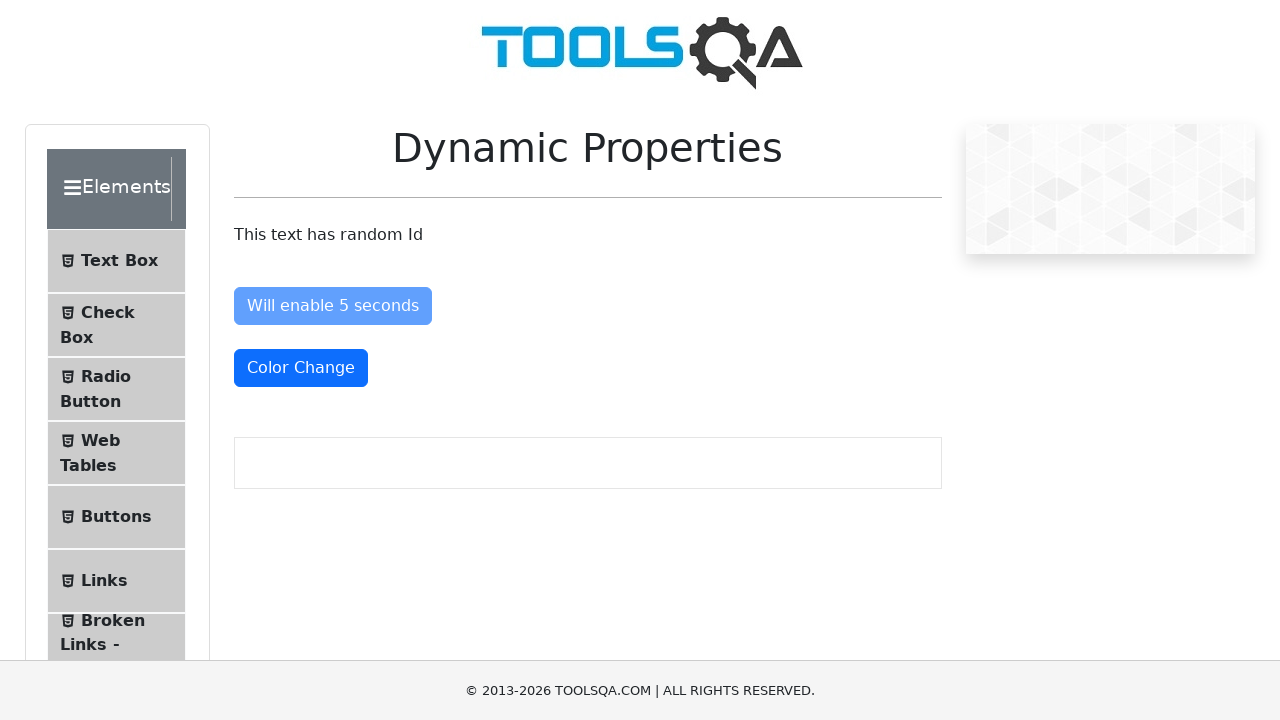

Navigated to DemoQA dynamic properties test page
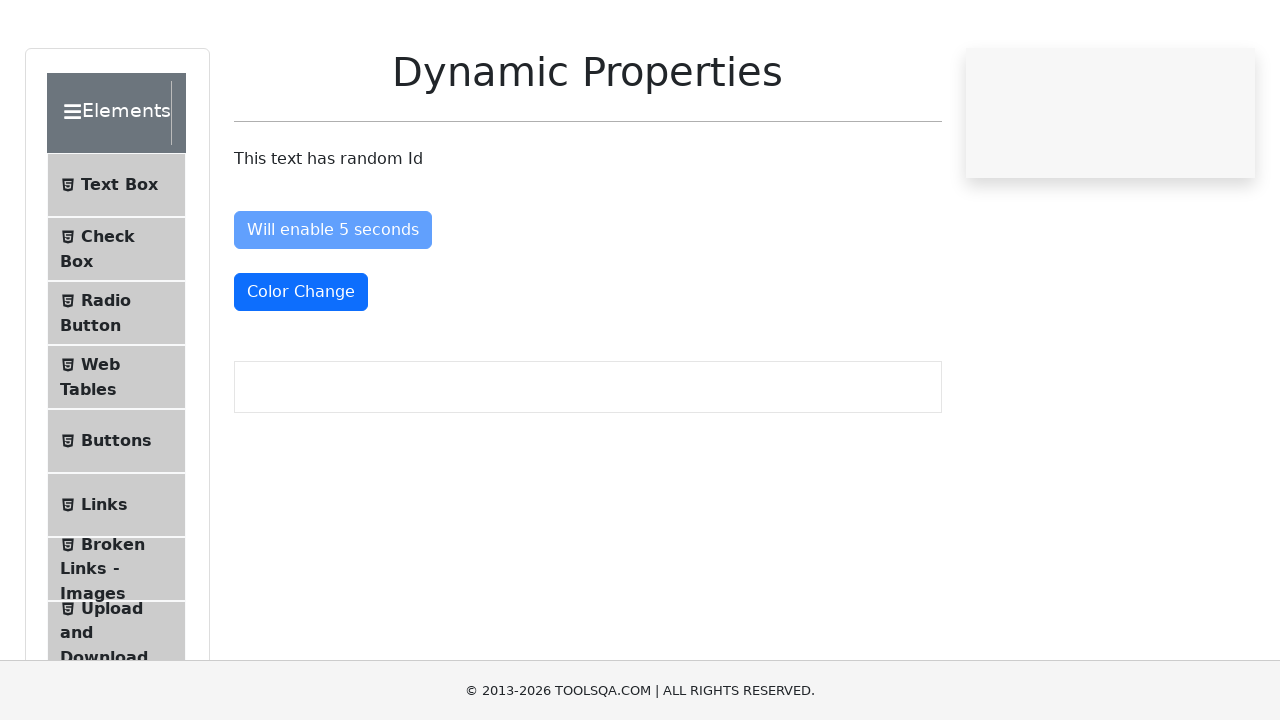

Waited for button with ID 'visibleAfter' to become visible (timeout: 6000ms)
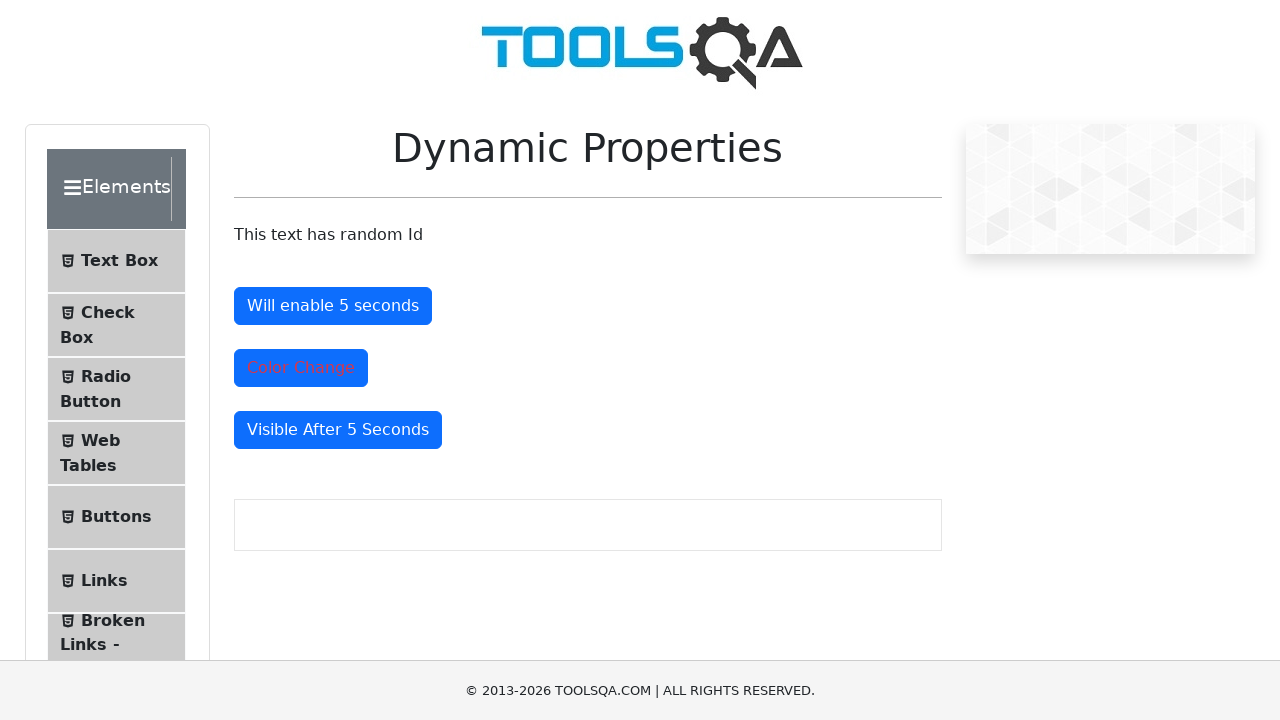

Verified that the 'visibleAfter' button is enabled
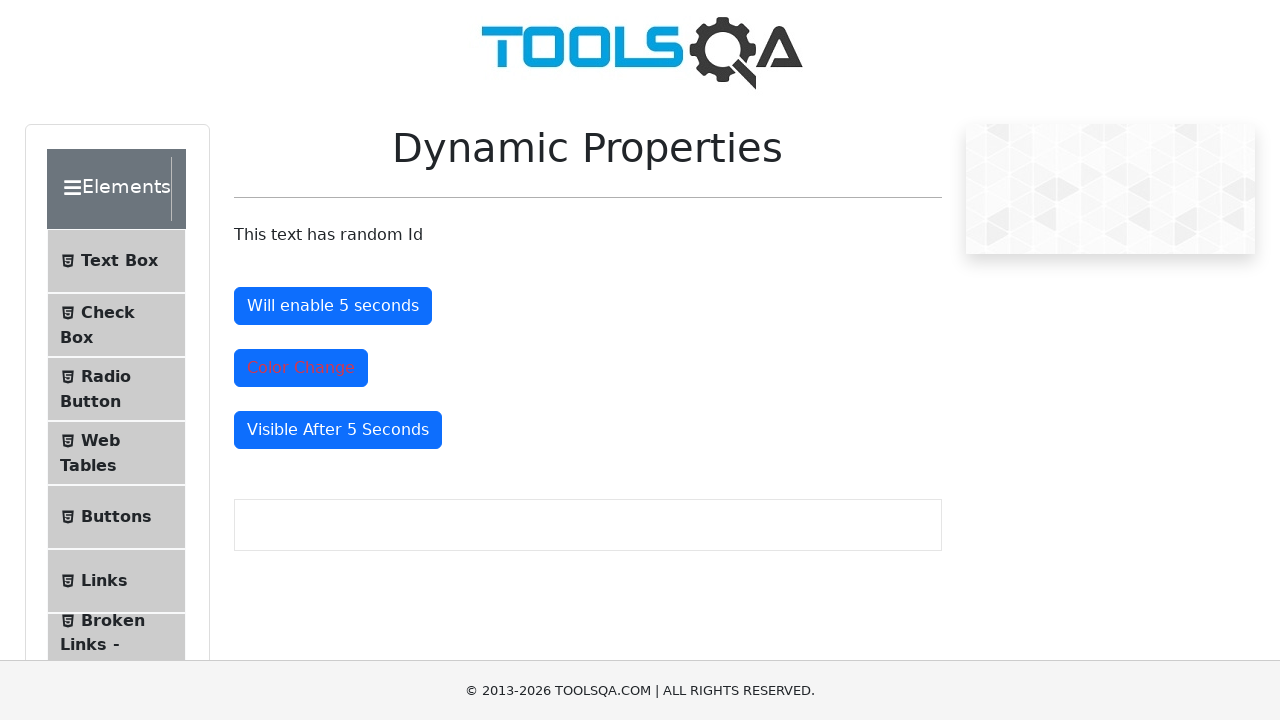

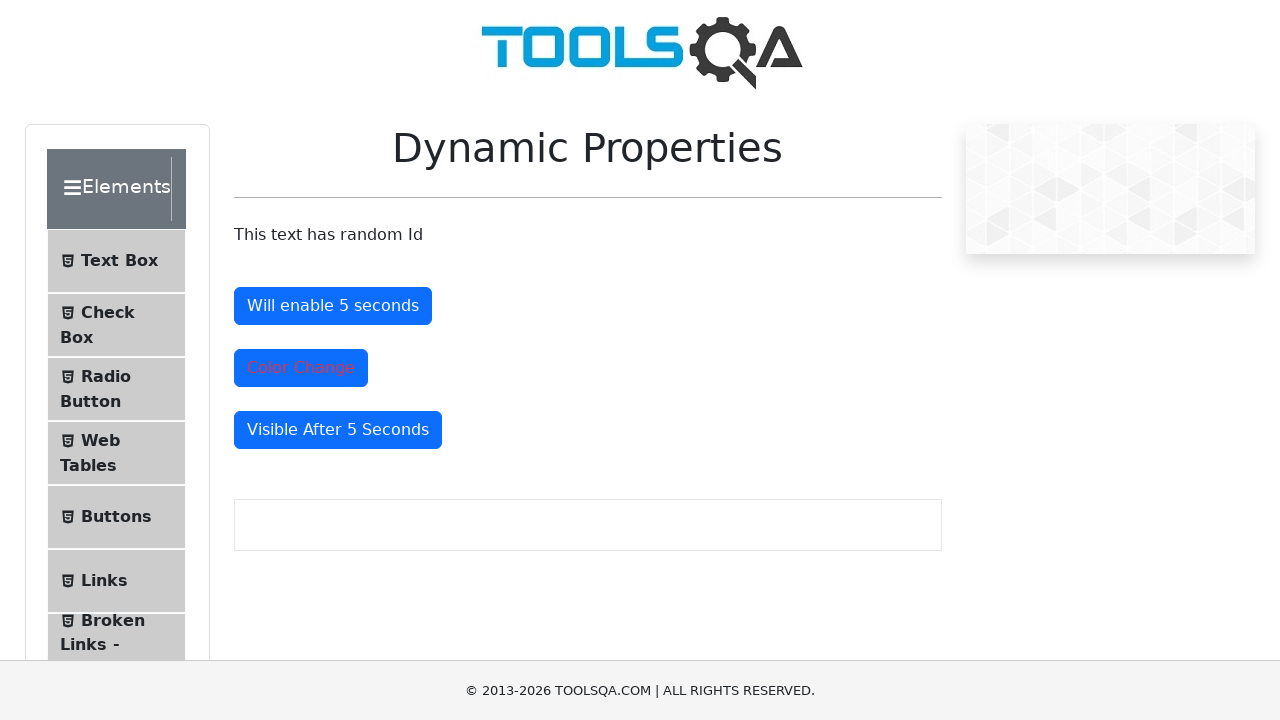